Tests checkbox interaction on a registration form by selecting Cricket and Hockey checkboxes while ensuring the Movies checkbox is deselected.

Starting URL: https://demo.automationtesting.in/Register.html

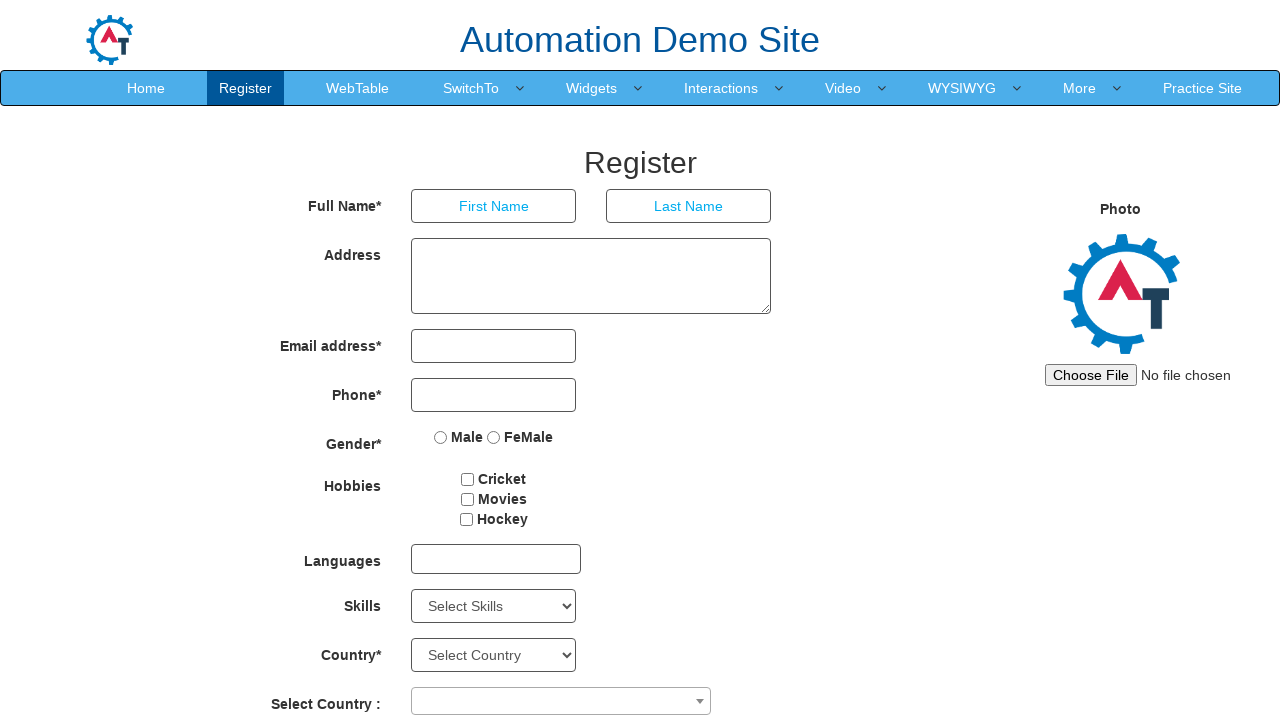

Navigated to registration form page
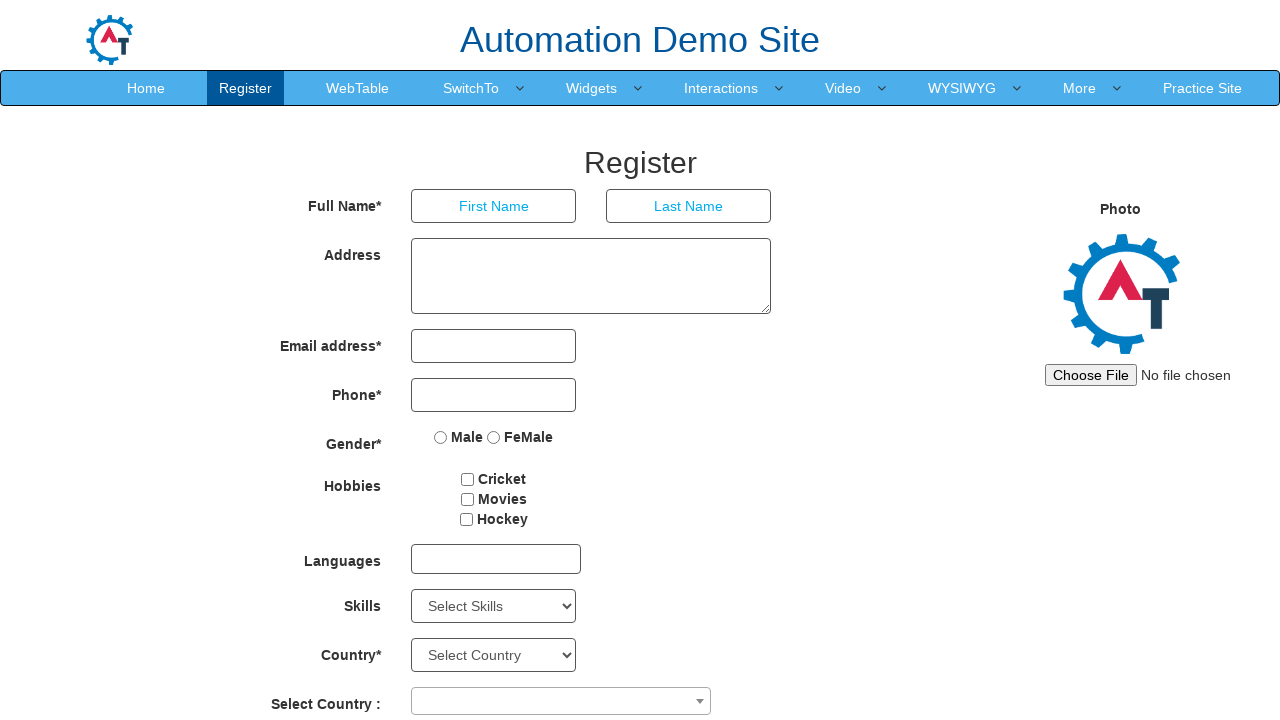

Located Cricket checkbox
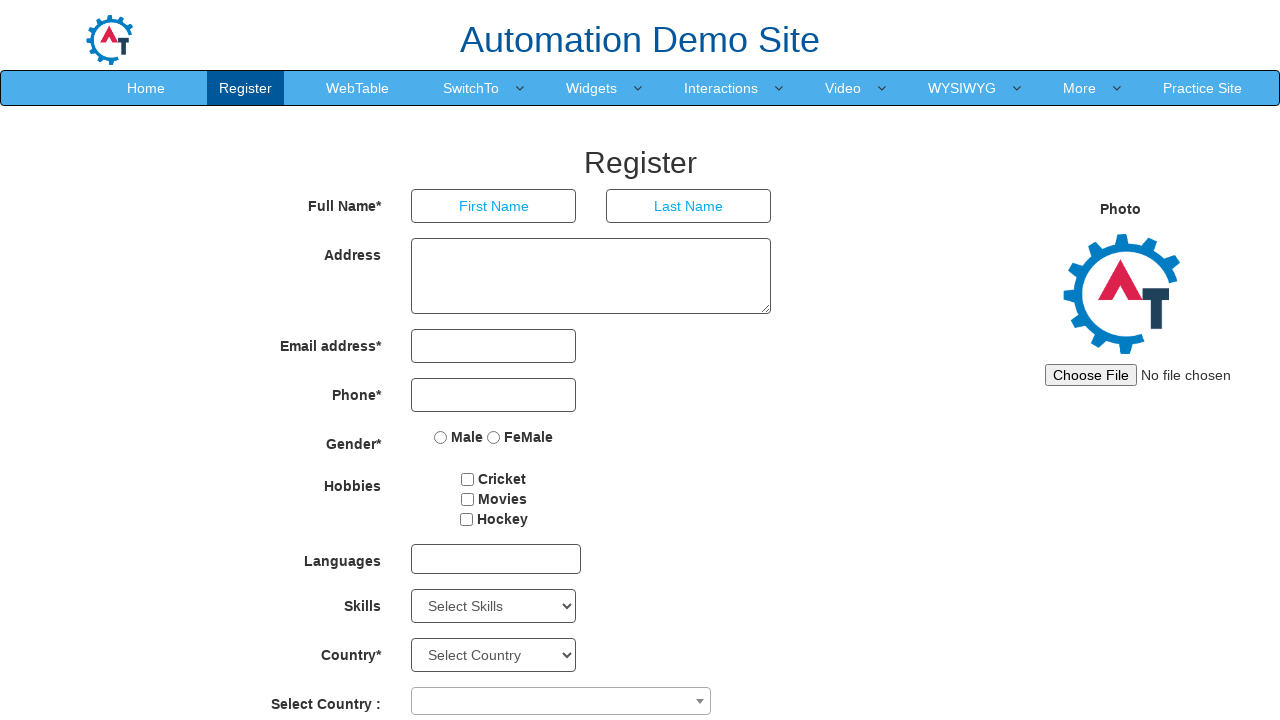

Located Movies checkbox
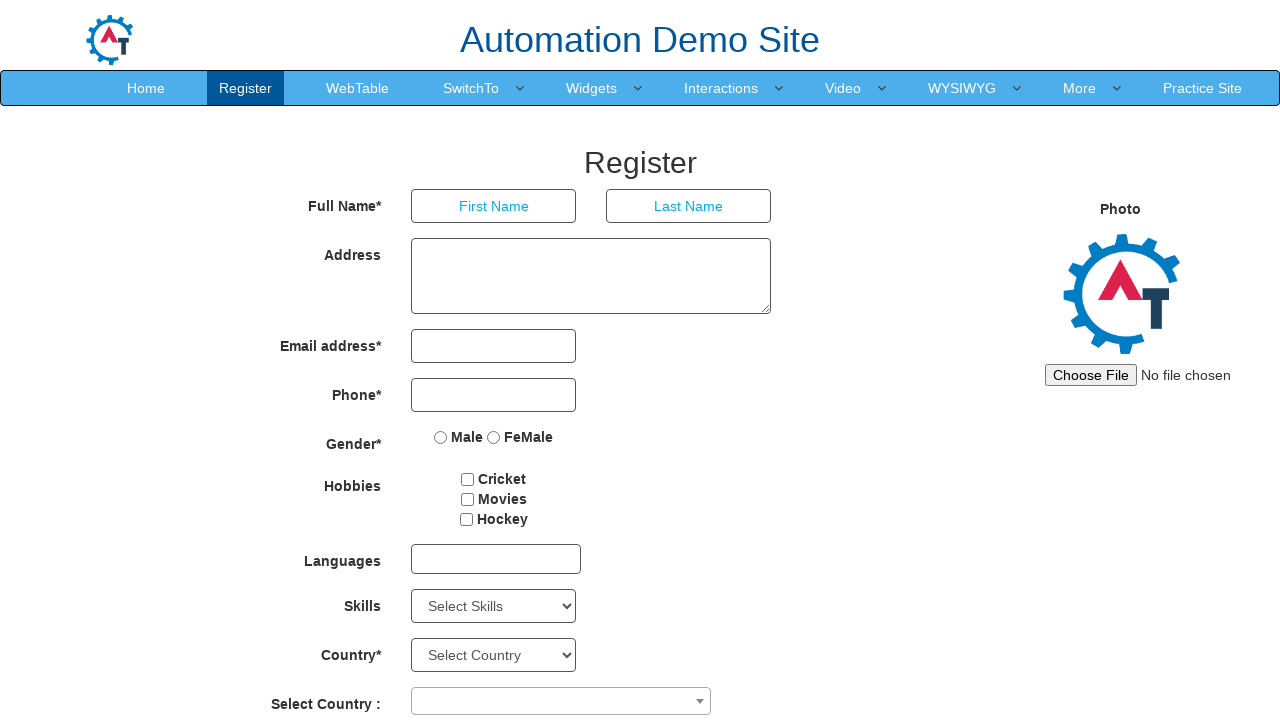

Located Hockey checkbox
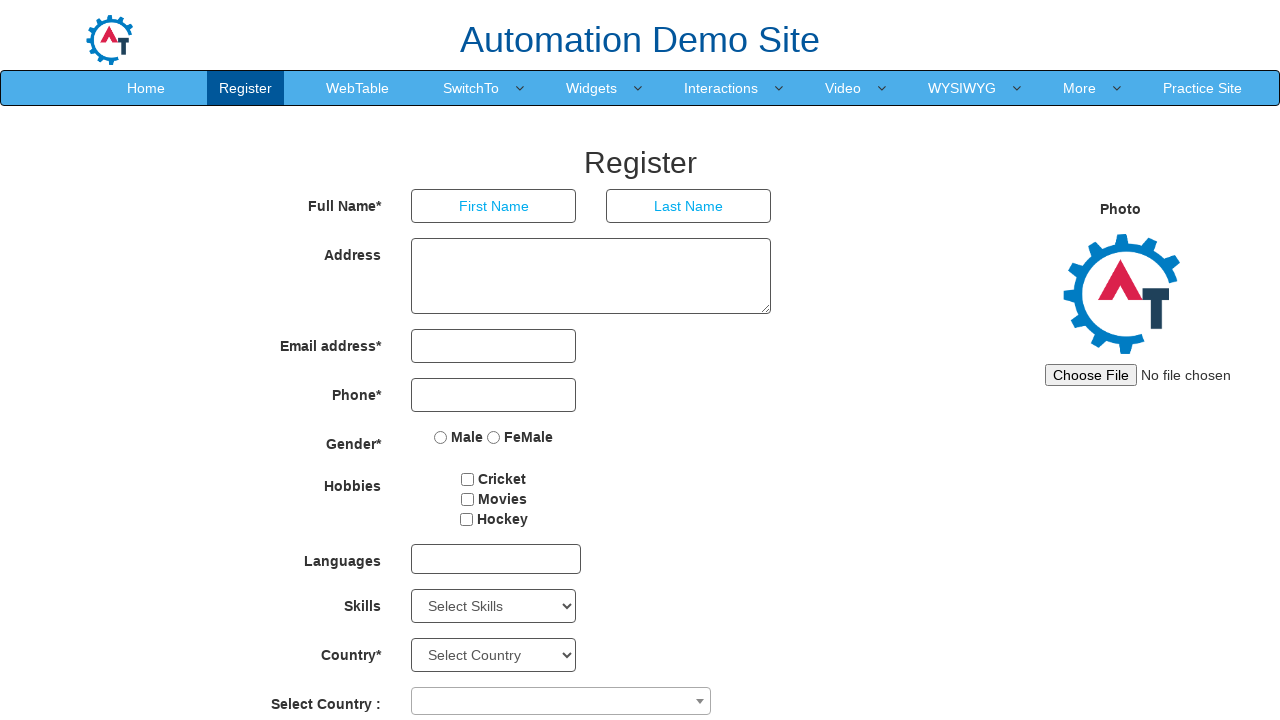

Clicked Cricket checkbox to select it at (468, 479) on input#checkbox1
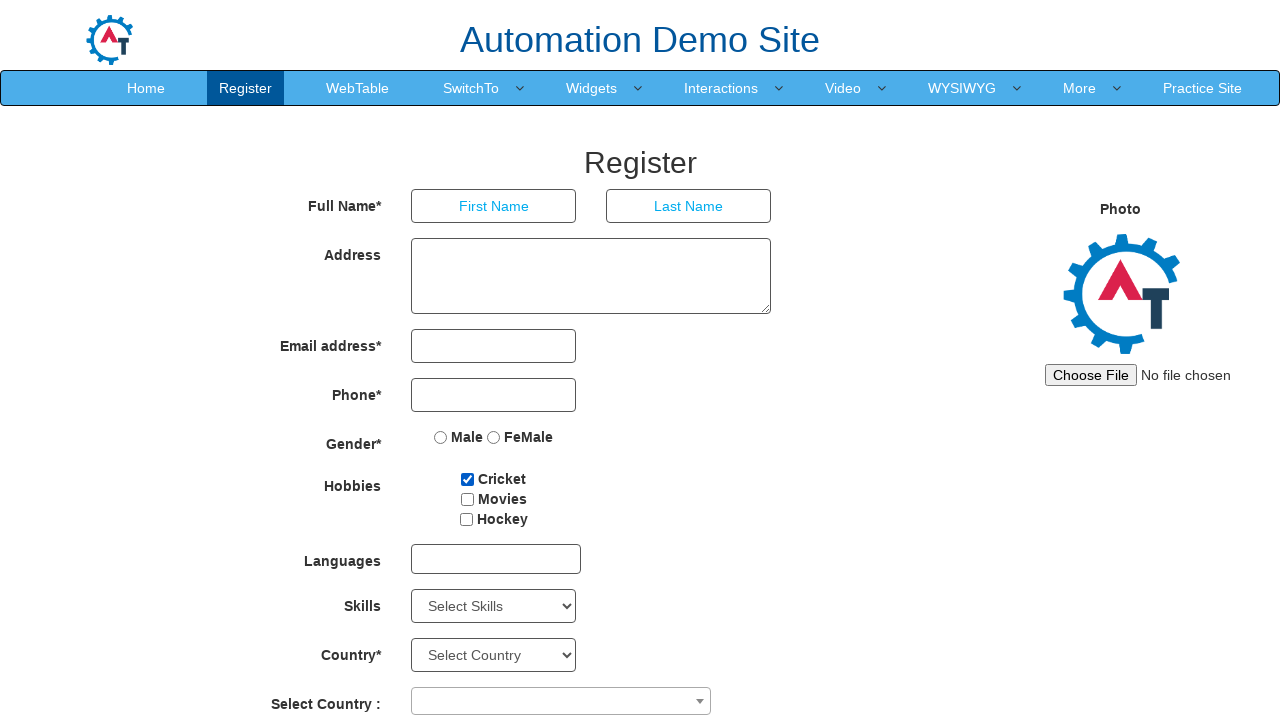

Clicked Hockey checkbox to select it at (466, 519) on input#checkbox3
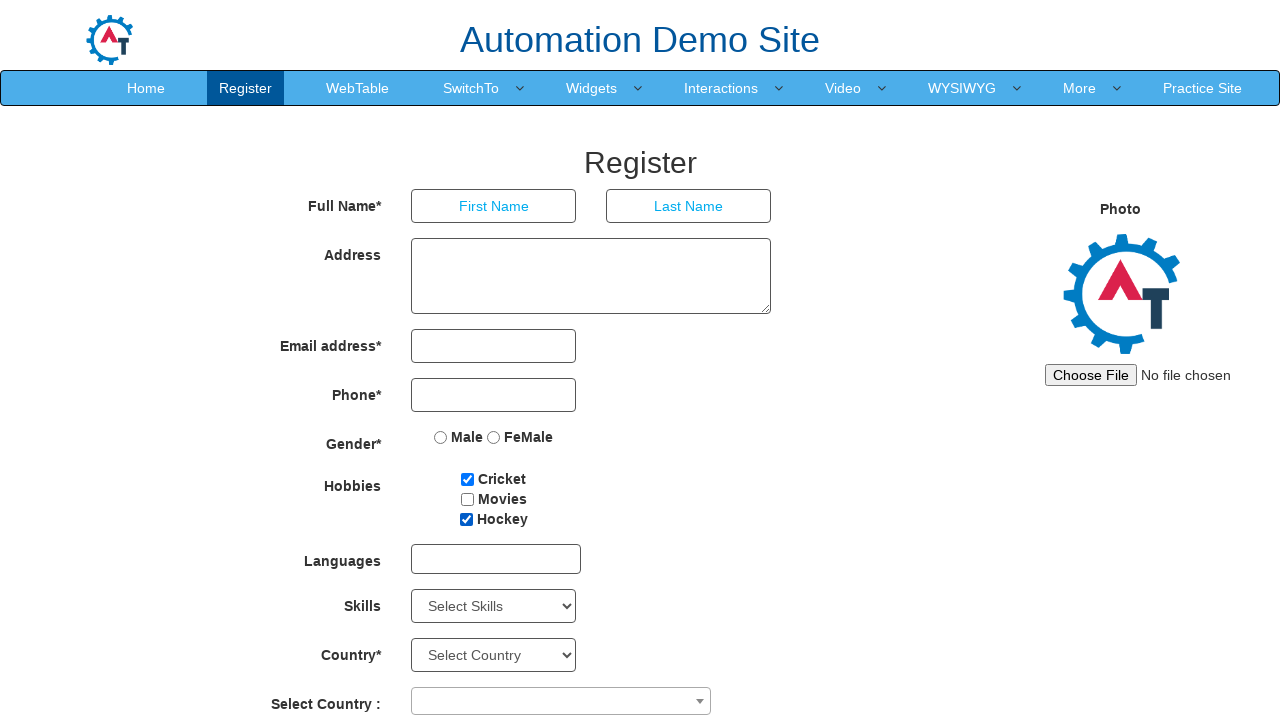

Movies checkbox was already deselected
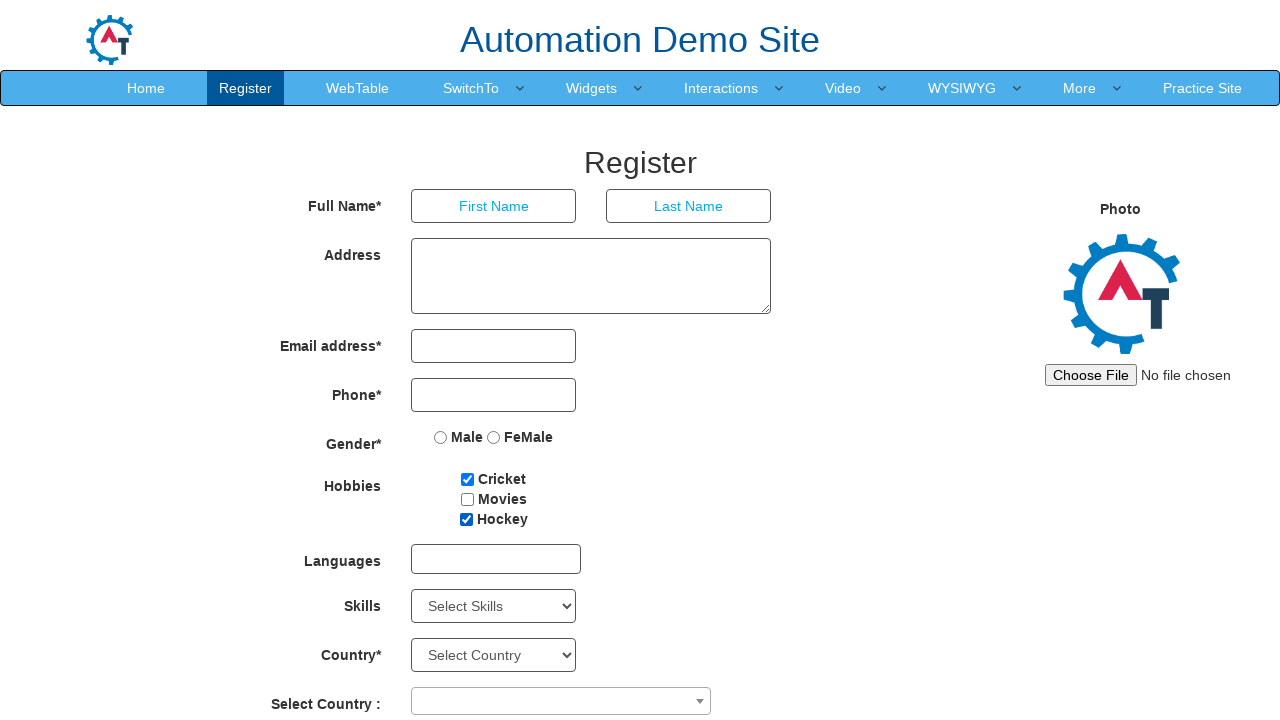

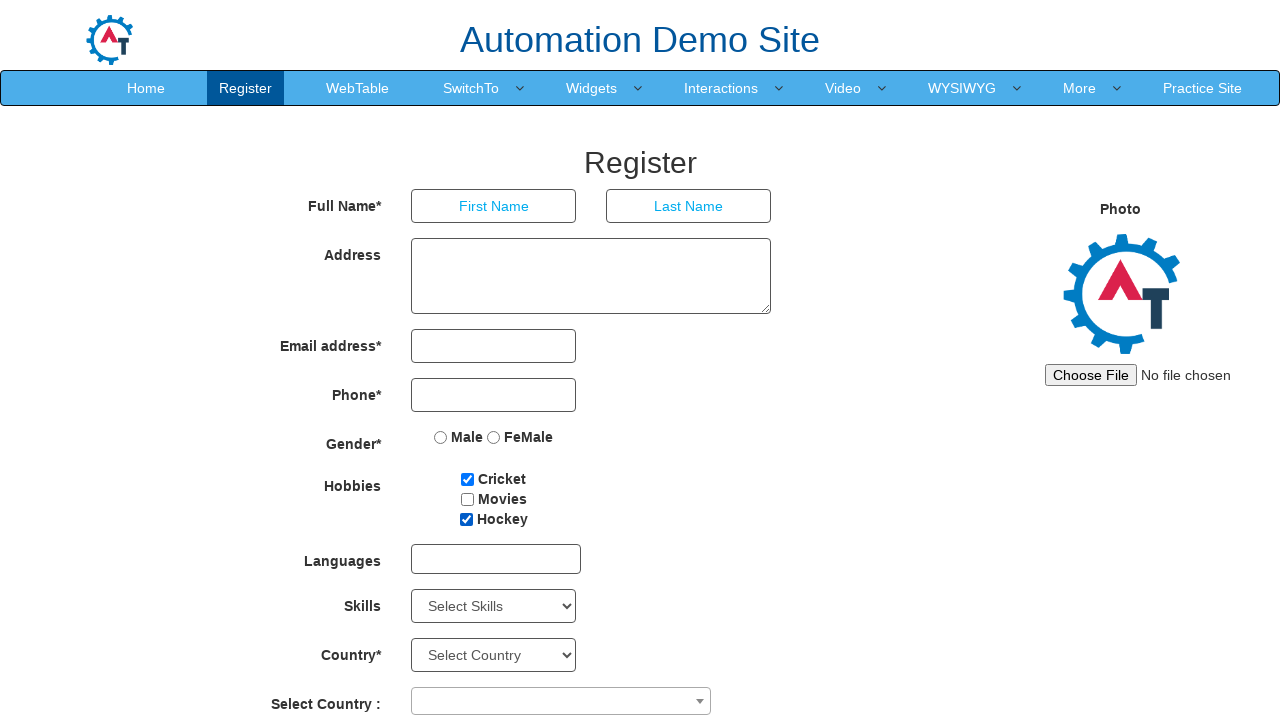